Tests a slow calculator application by setting a delay value, performing a calculation (7 + 8), and verifying the result

Starting URL: https://bonigarcia.dev/selenium-webdriver-java/slow-calculator.html

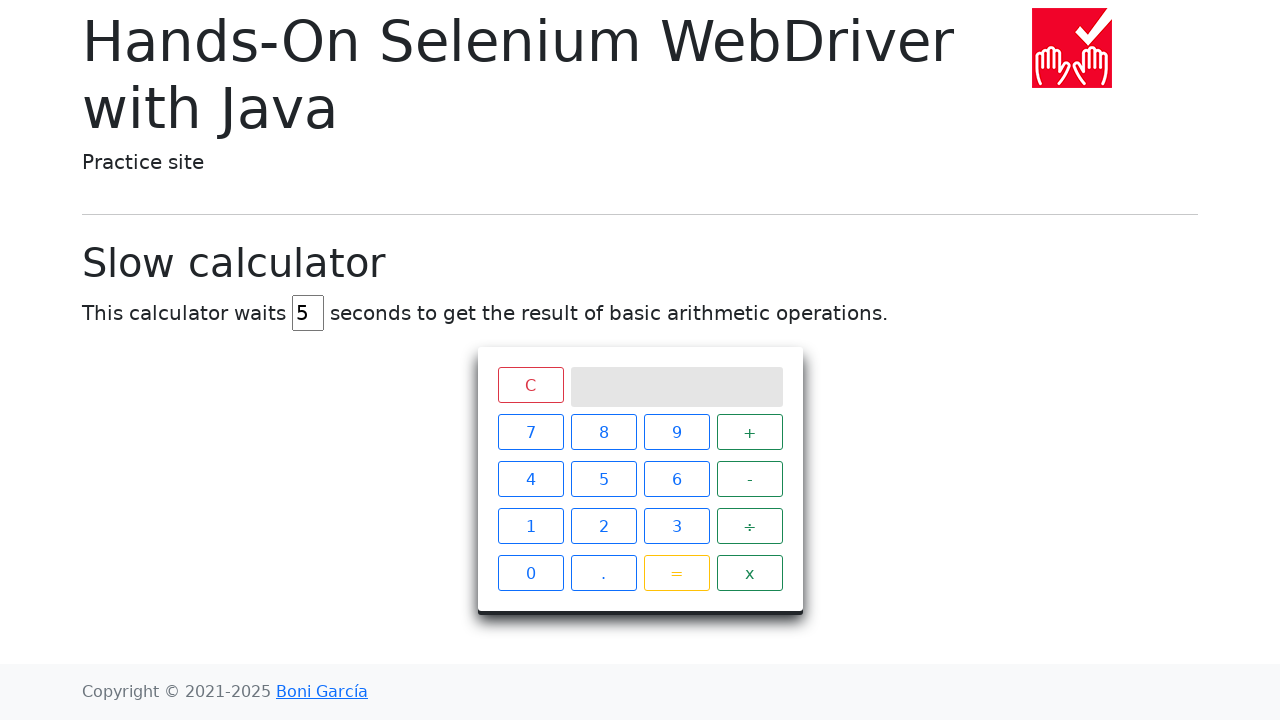

Cleared delay input field on input#delay
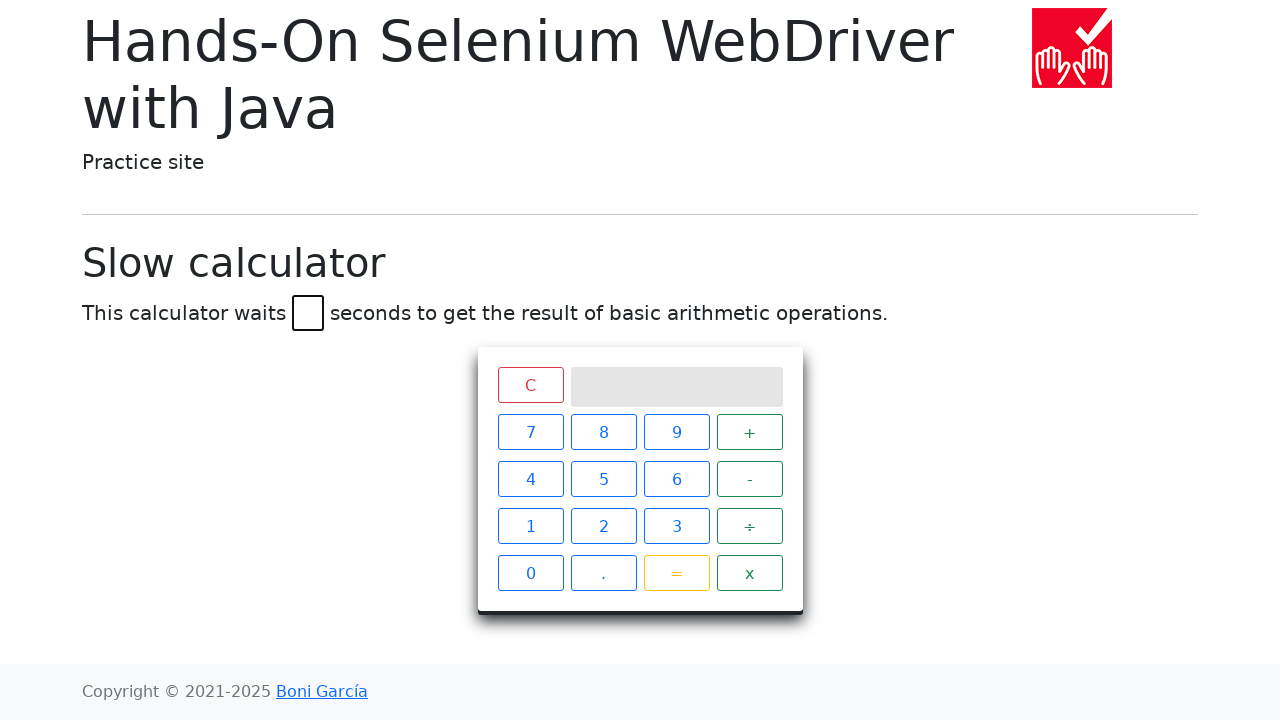

Set delay value to 45 milliseconds on input#delay
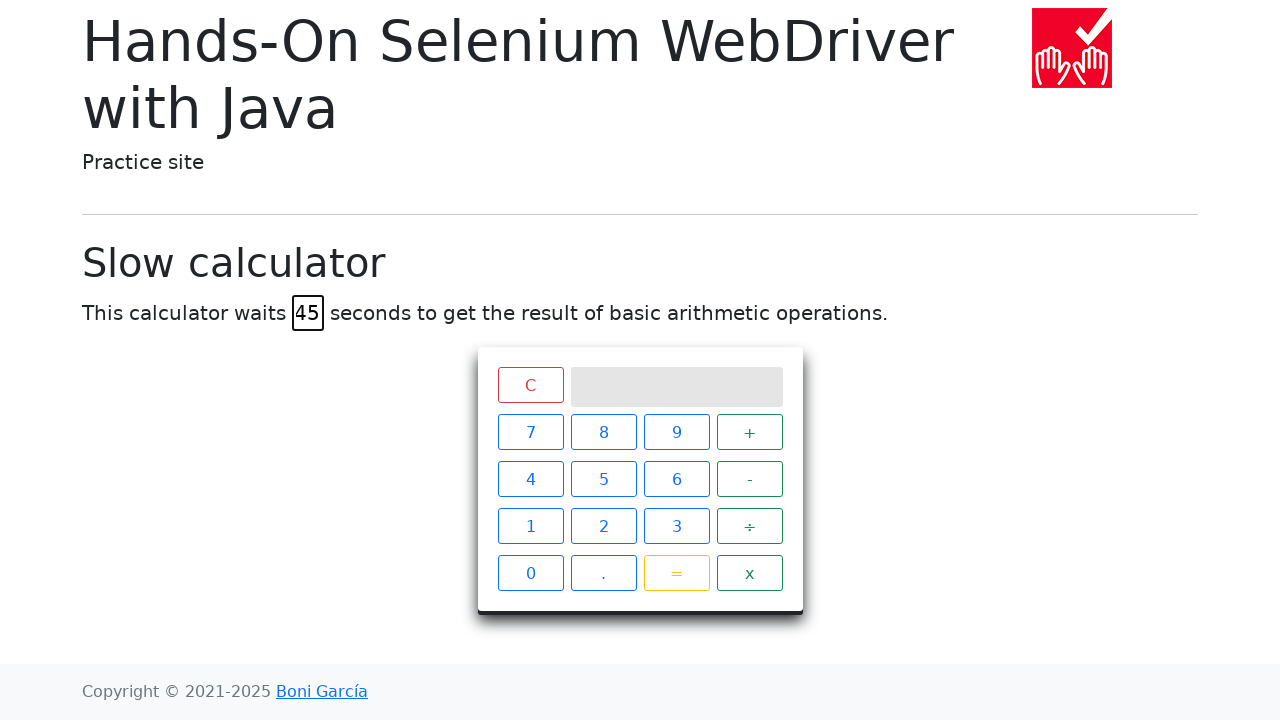

Clicked calculator button 7 at (530, 432) on xpath=//*[@id='calculator']/div[2]/span[1]
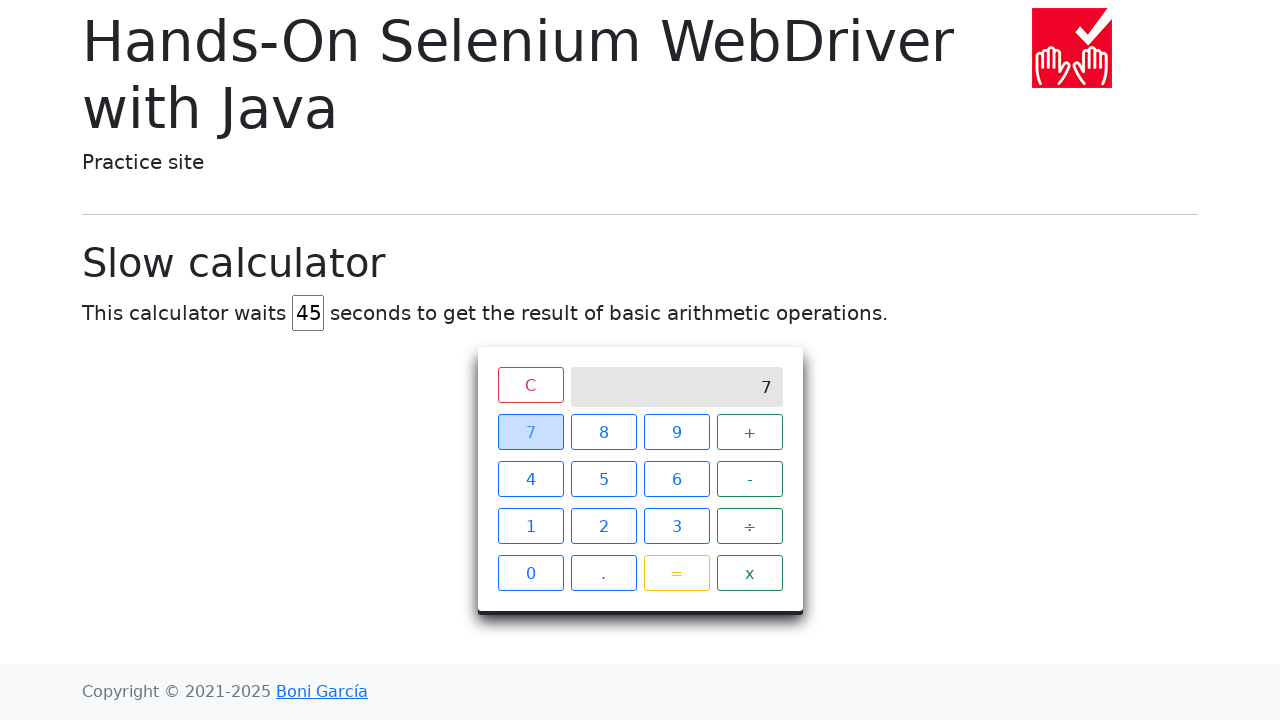

Clicked plus operator button at (750, 432) on xpath=//*[@id='calculator']/div[2]/span[4]
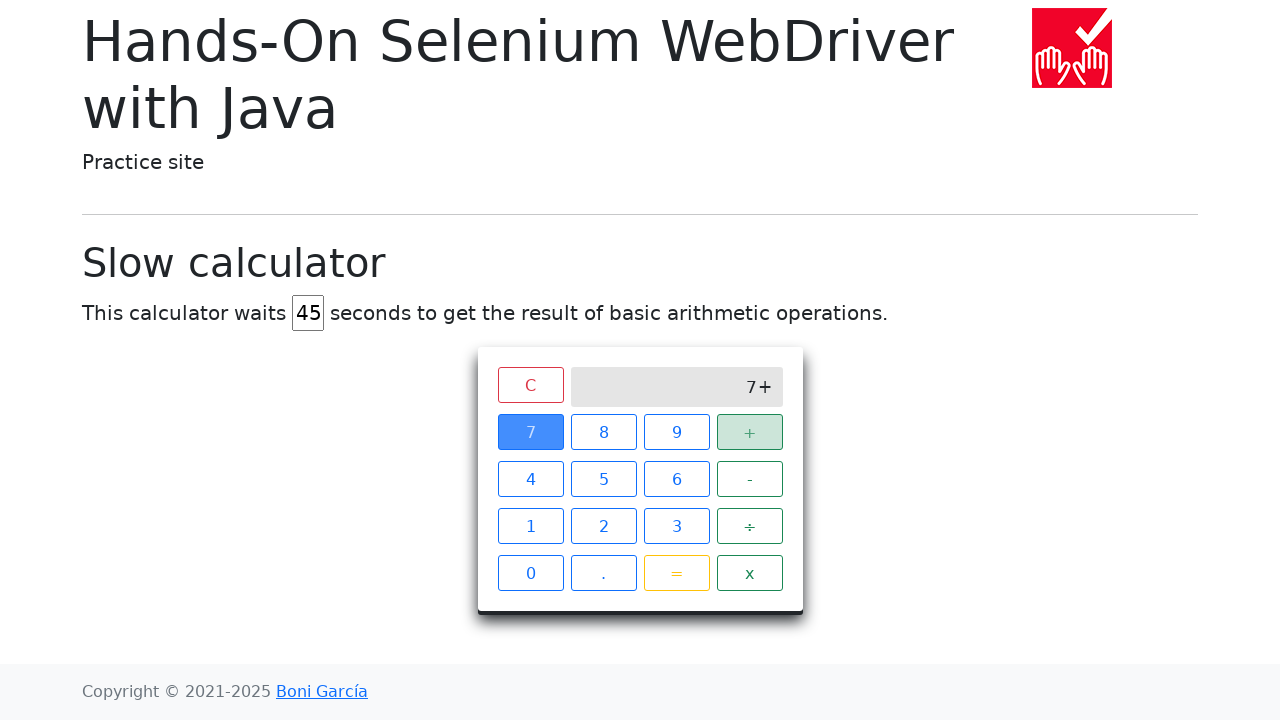

Clicked calculator button 8 at (604, 432) on xpath=//*[@id='calculator']/div[2]/span[2]
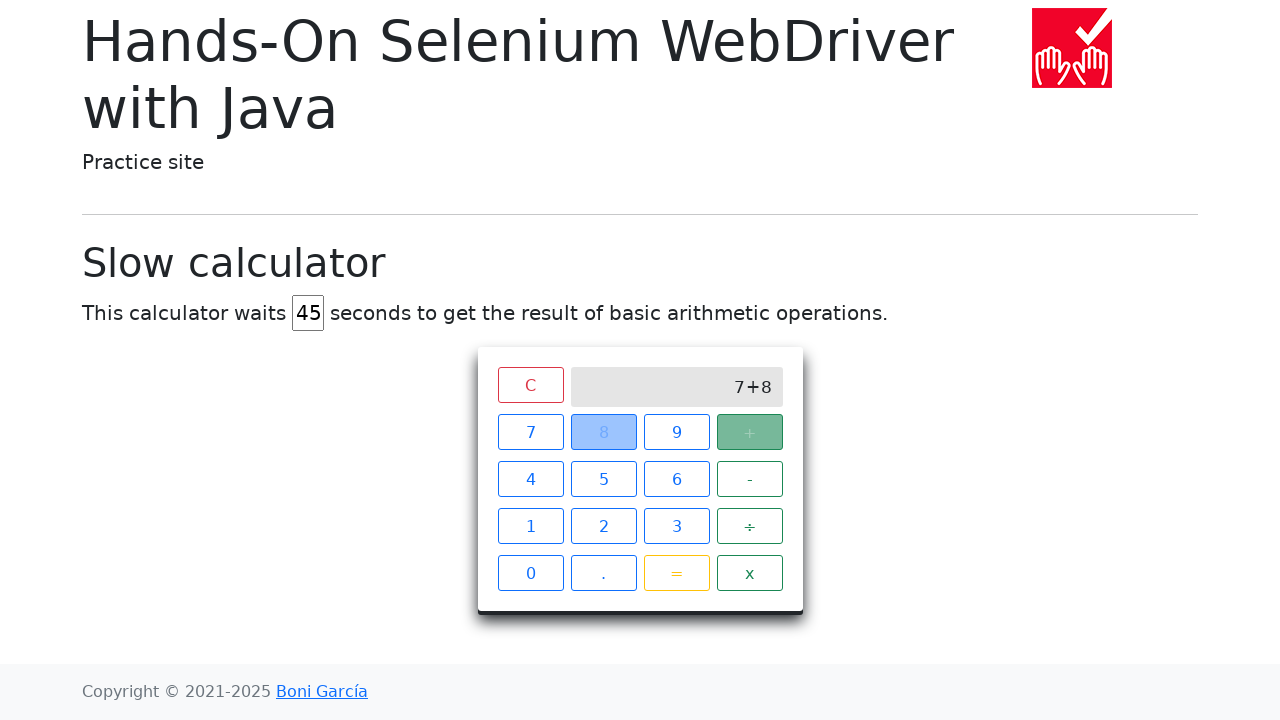

Clicked equals button to perform calculation at (676, 573) on xpath=//*[@id='calculator']/div[2]/span[15]
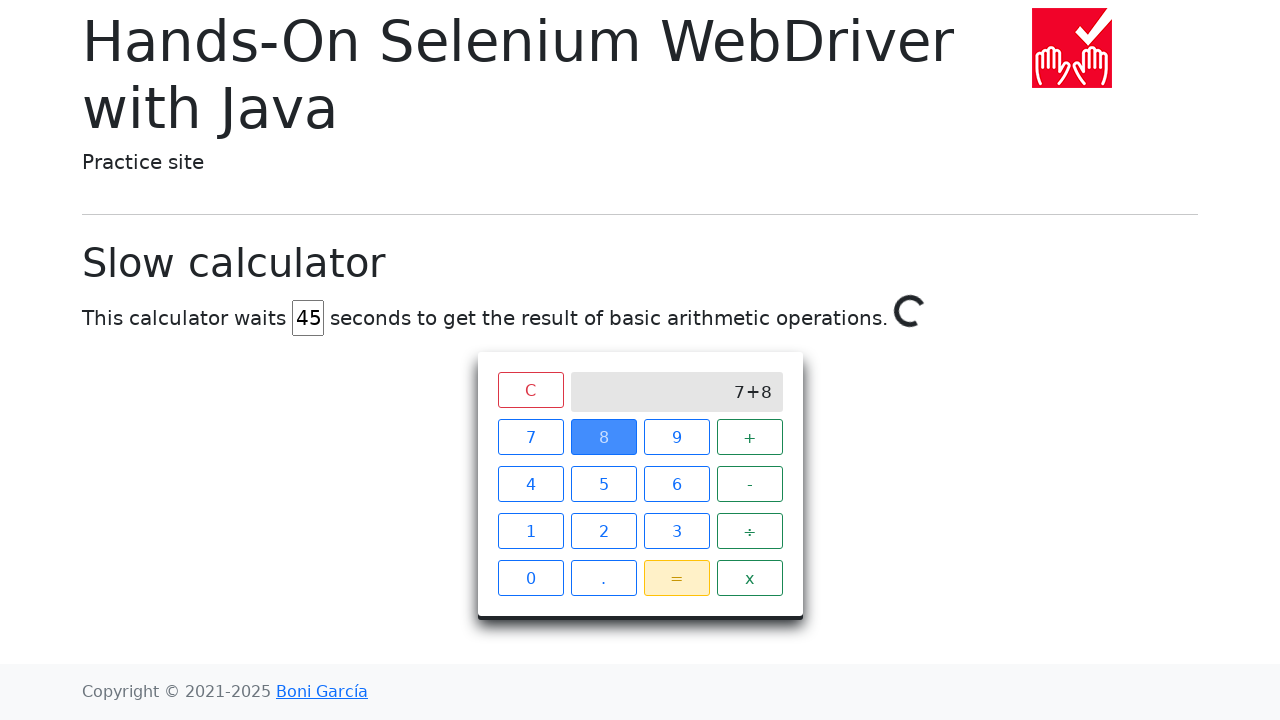

Waited for calculation result (45 second delay)
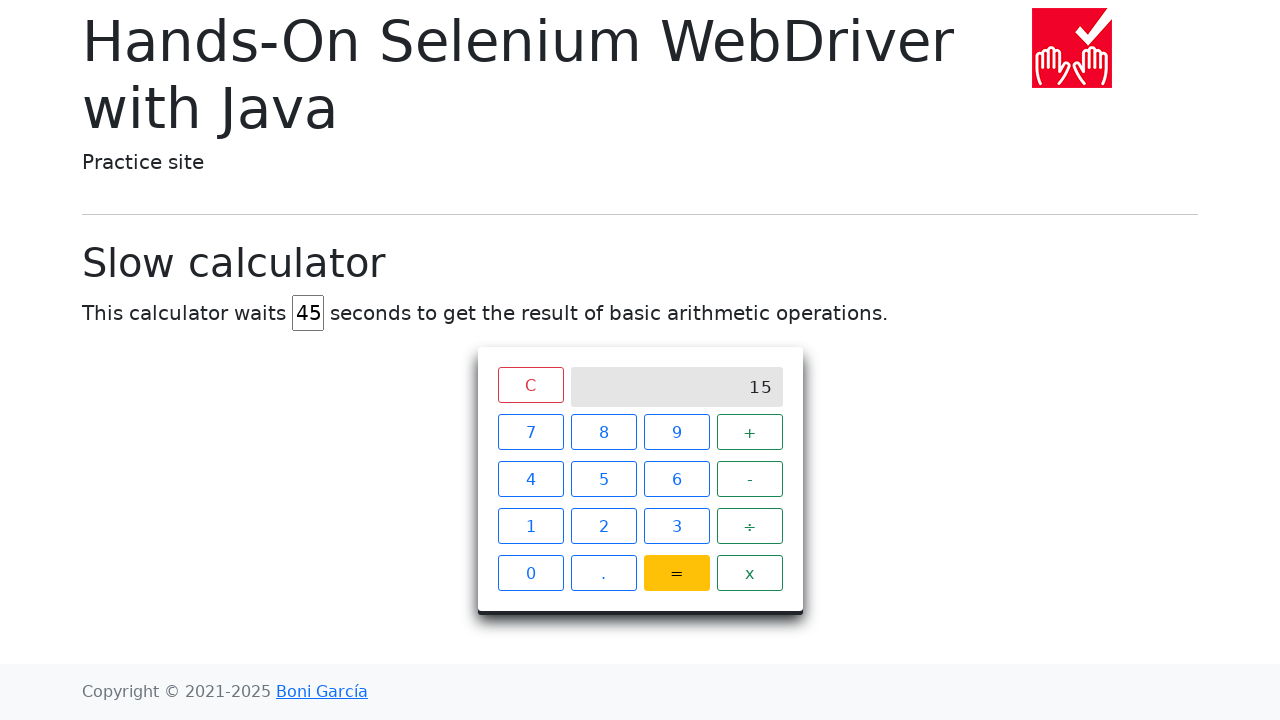

Retrieved calculation result from display
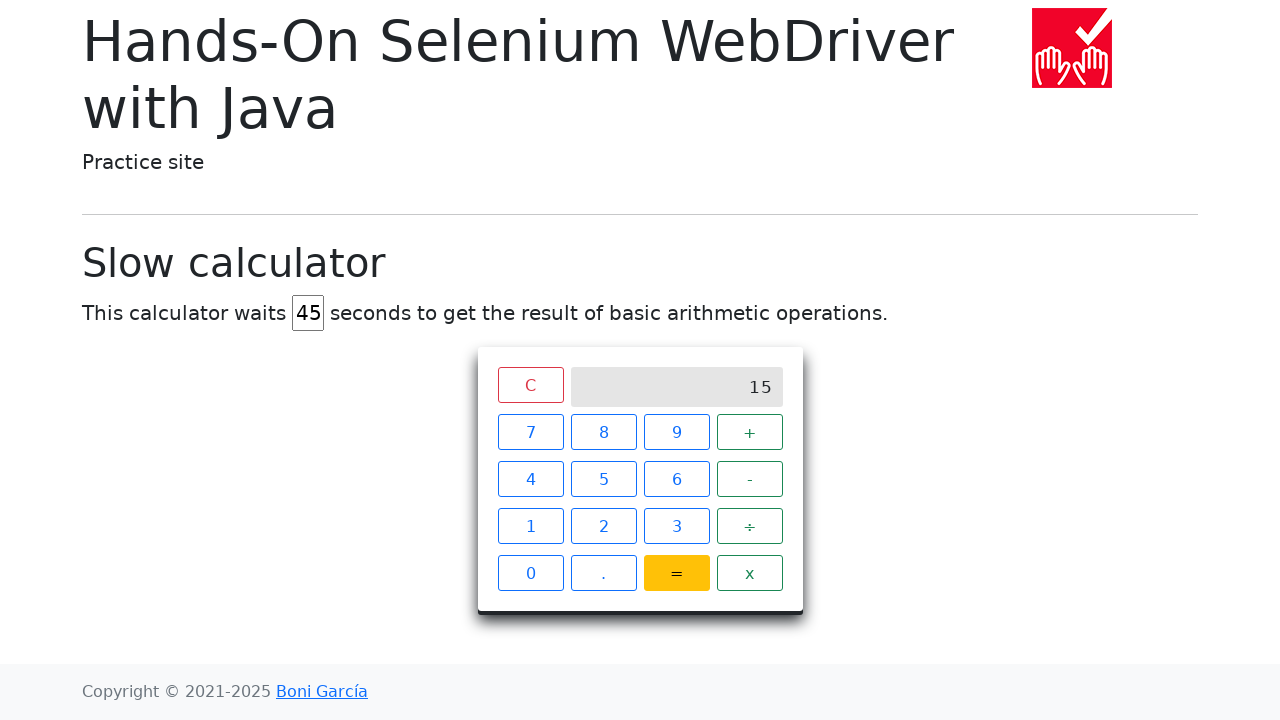

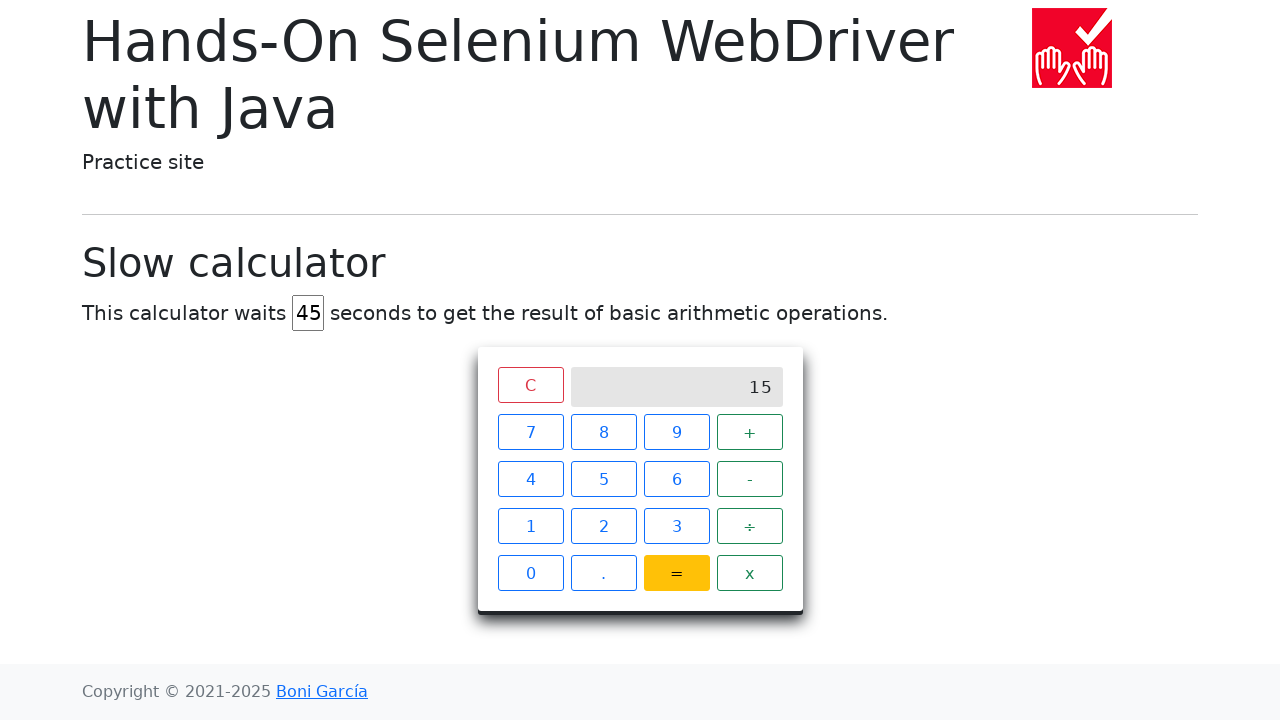